Navigates to JPL Space images page and clicks the full image button to view the featured Mars image in full size.

Starting URL: https://data-class-jpl-space.s3.amazonaws.com/JPL_Space/index.html

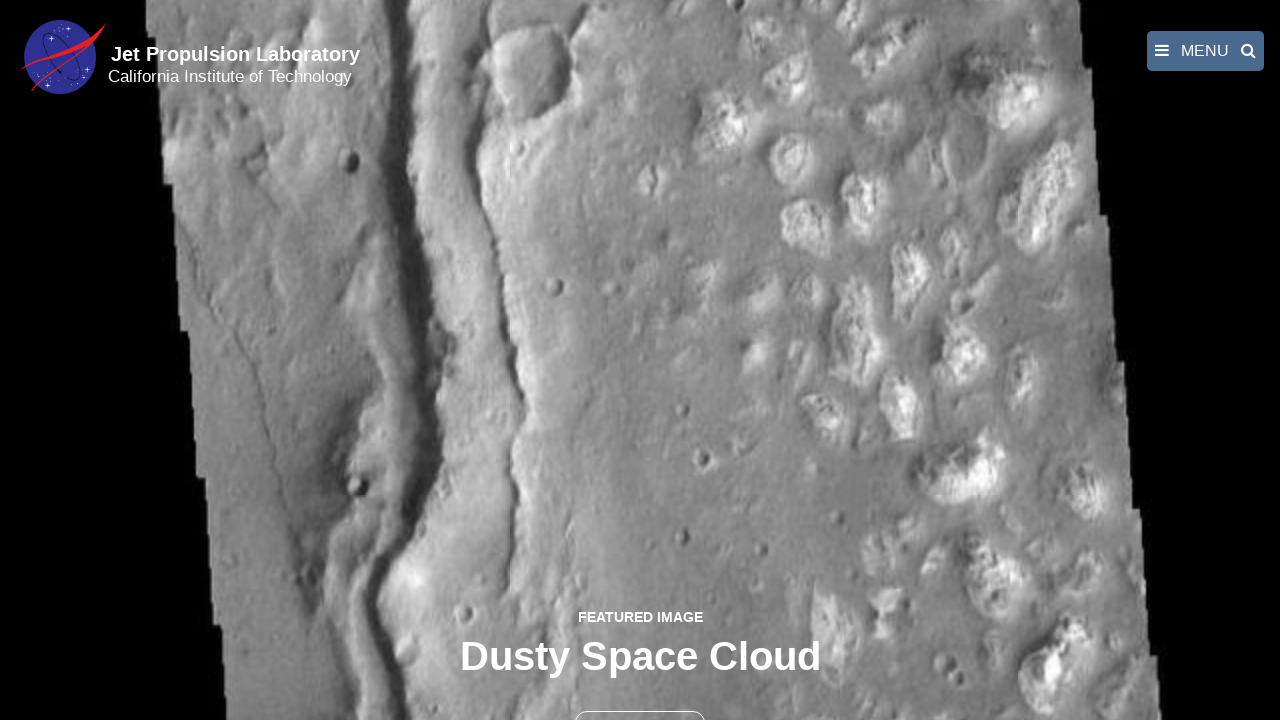

Navigated to JPL Space images page
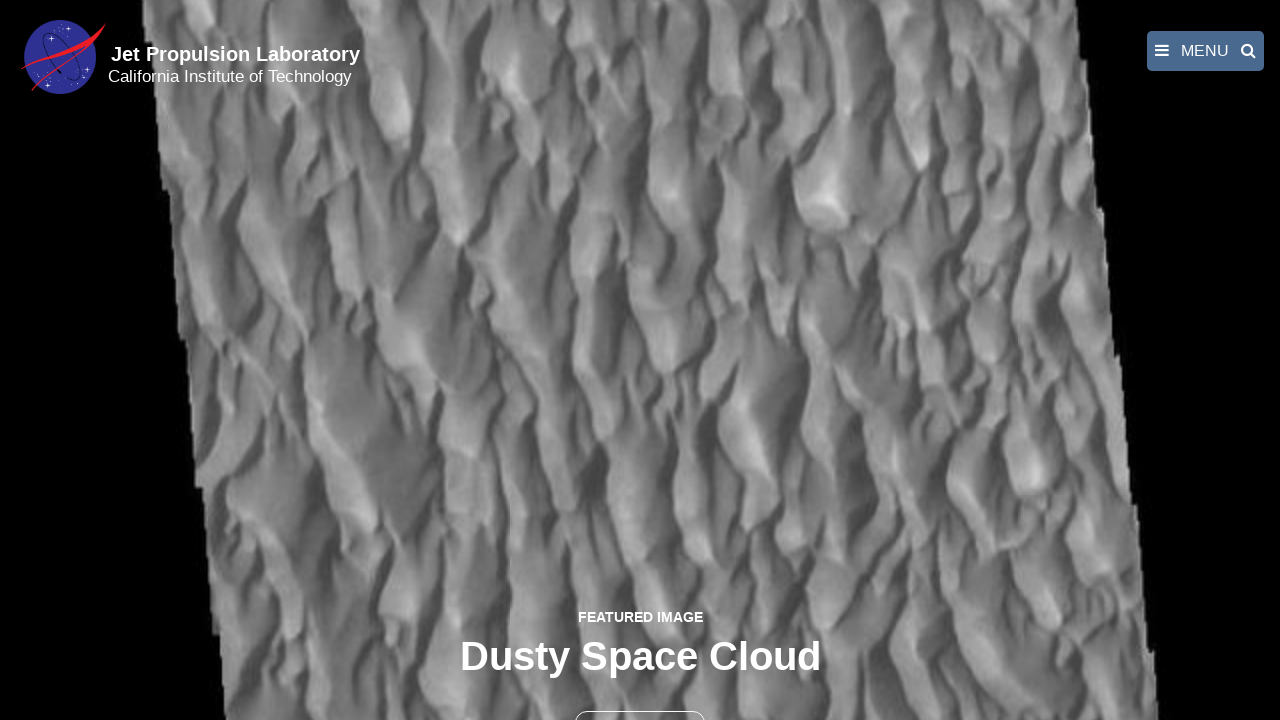

Clicked the full image button to view featured Mars image in full size at (640, 699) on button >> nth=1
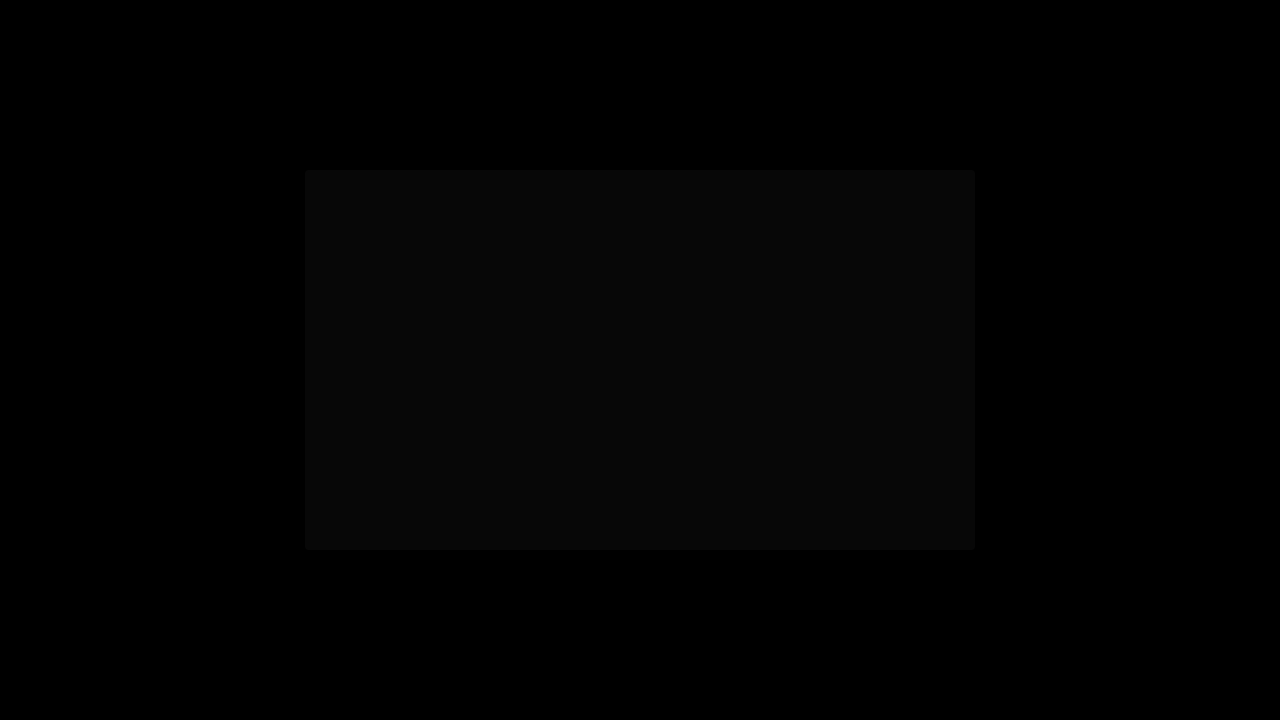

Full-size image modal loaded successfully
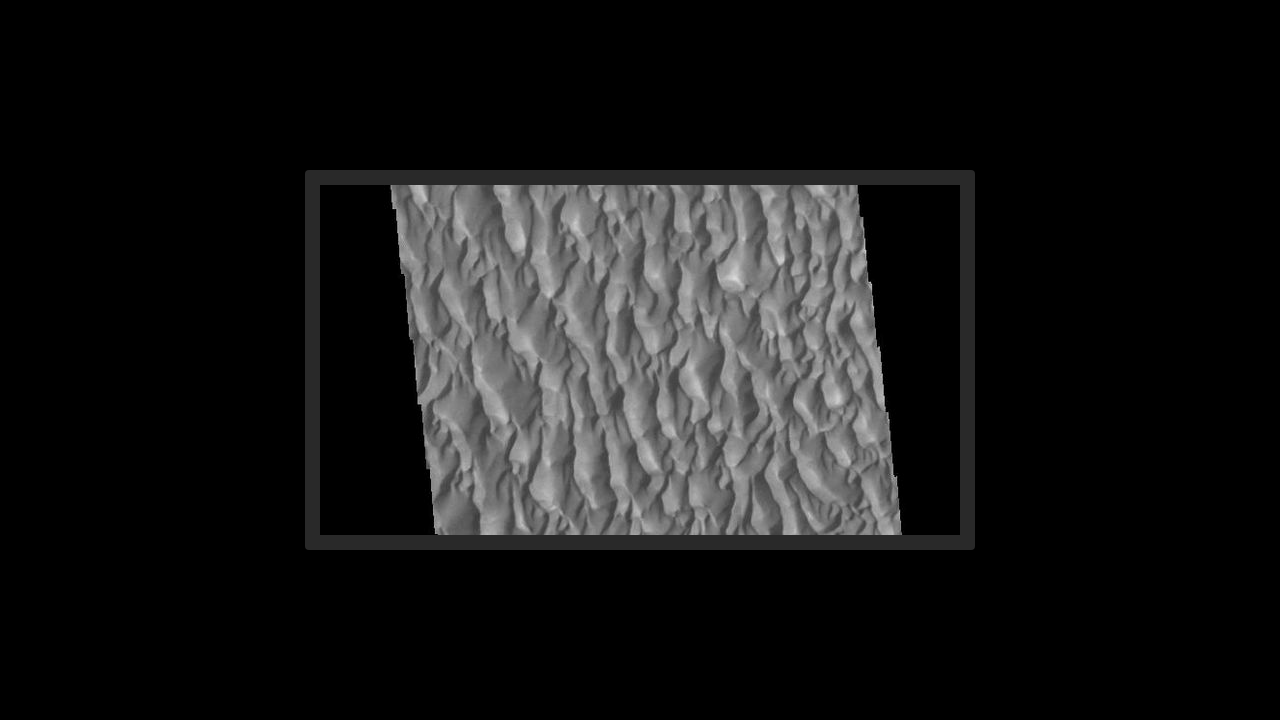

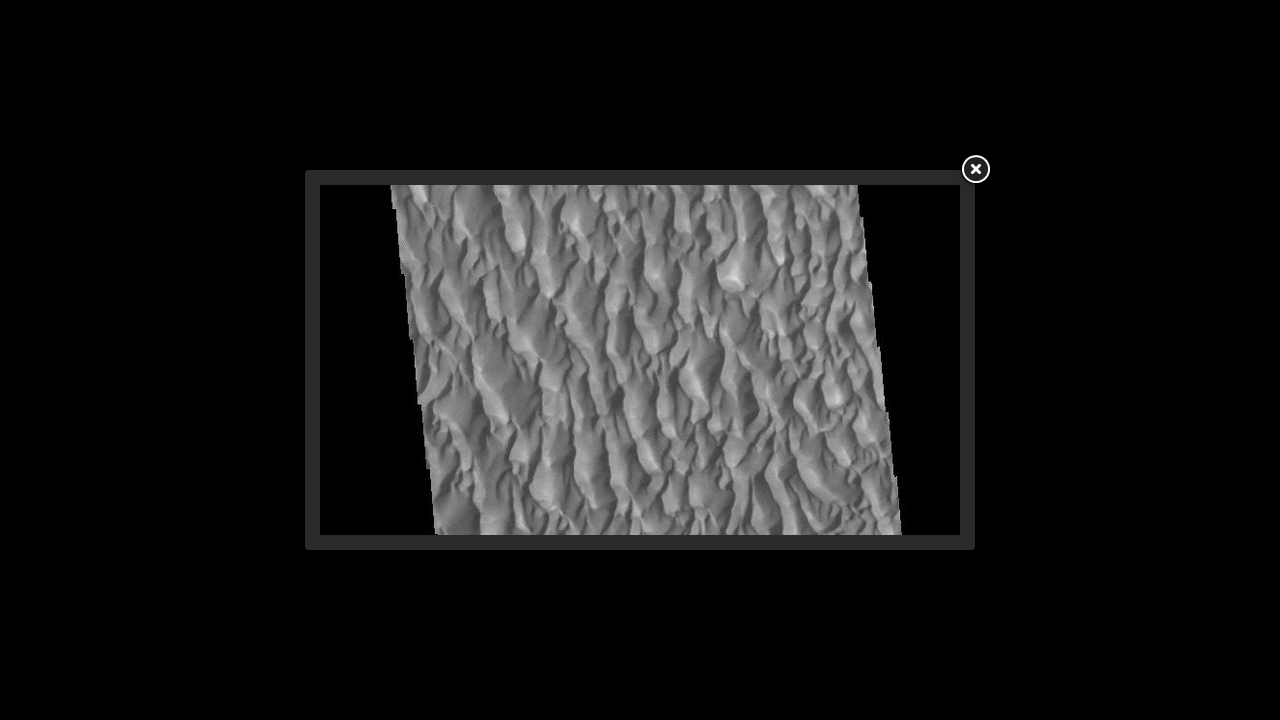